Tests a simple text input form by entering text, submitting the form, and verifying the result is displayed on the page.

Starting URL: https://www.qa-practice.com/elements/input/simple

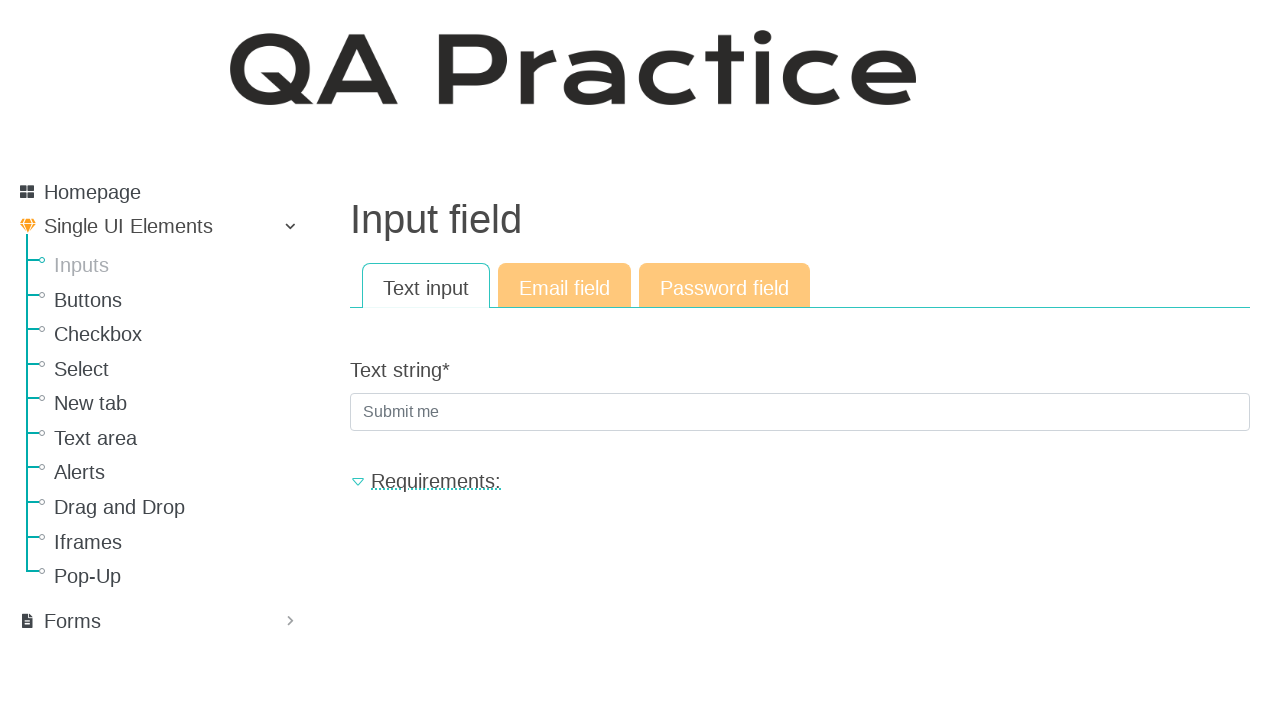

Filled text input field with 'test' on #id_text_string
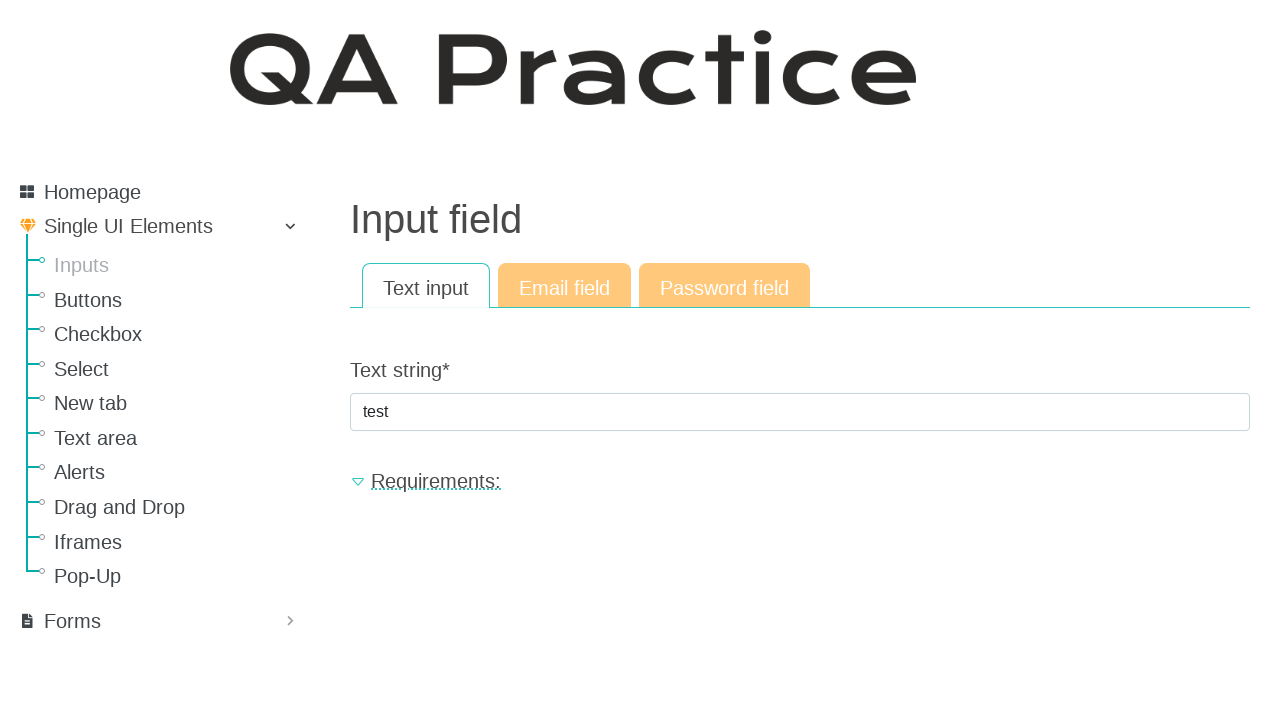

Submitted form by pressing Enter on the input field on #id_text_string
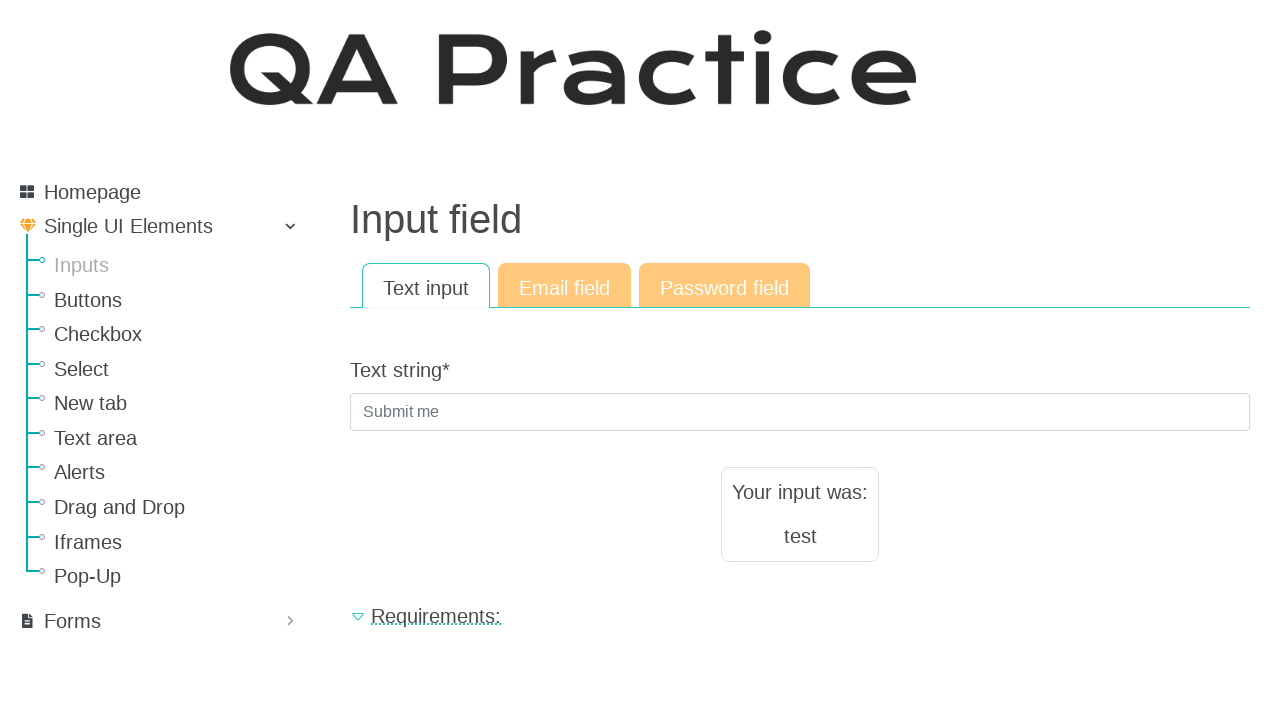

Result text element appeared on the page
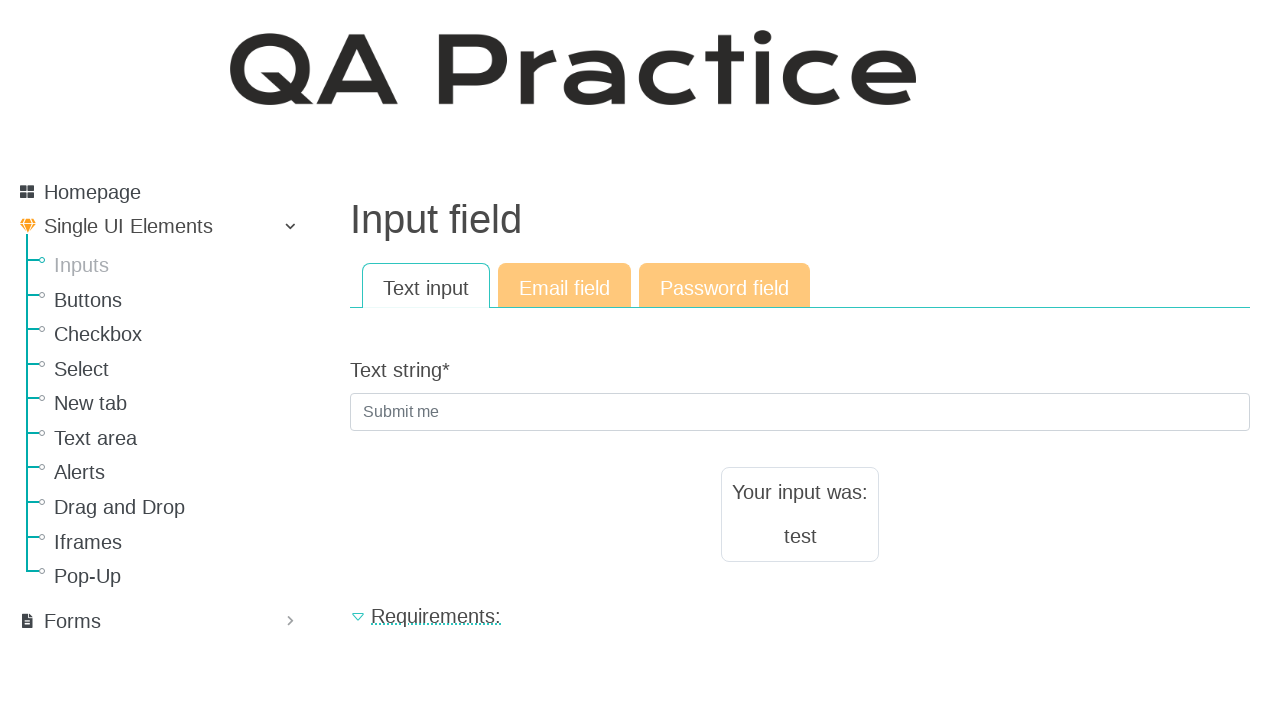

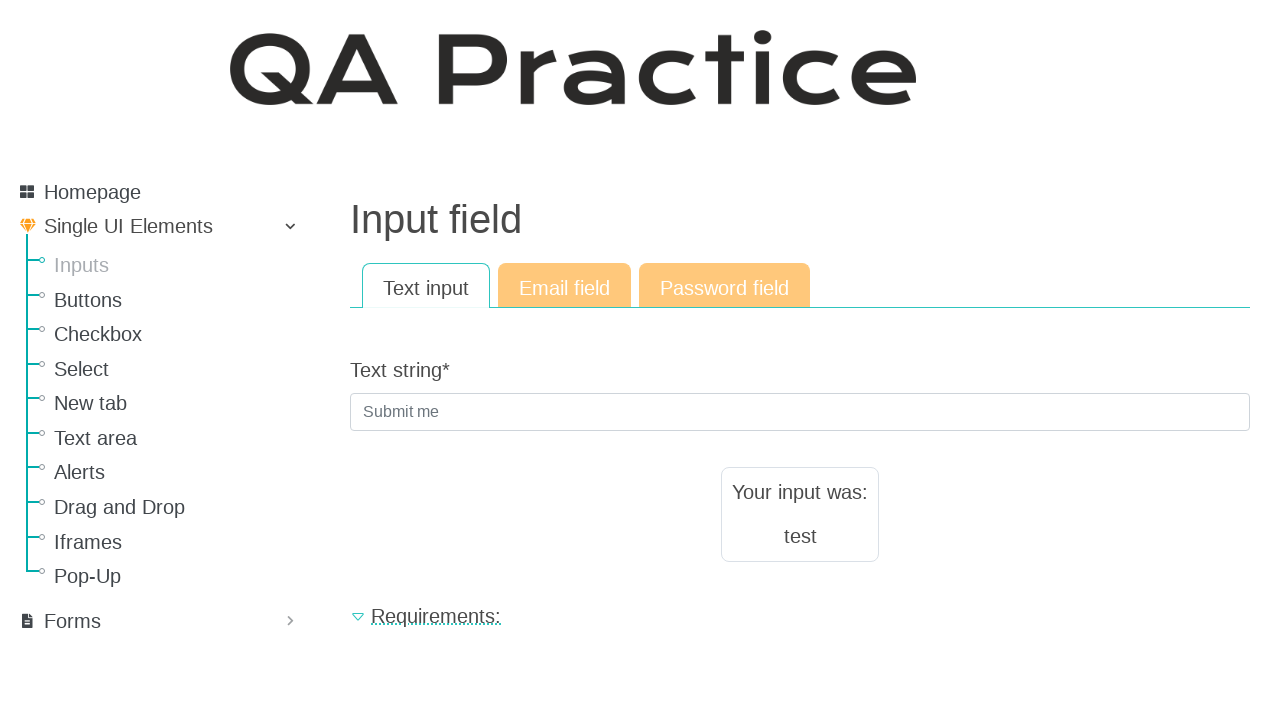